Tests marking individual items as complete by checking their checkboxes

Starting URL: https://demo.playwright.dev/todomvc

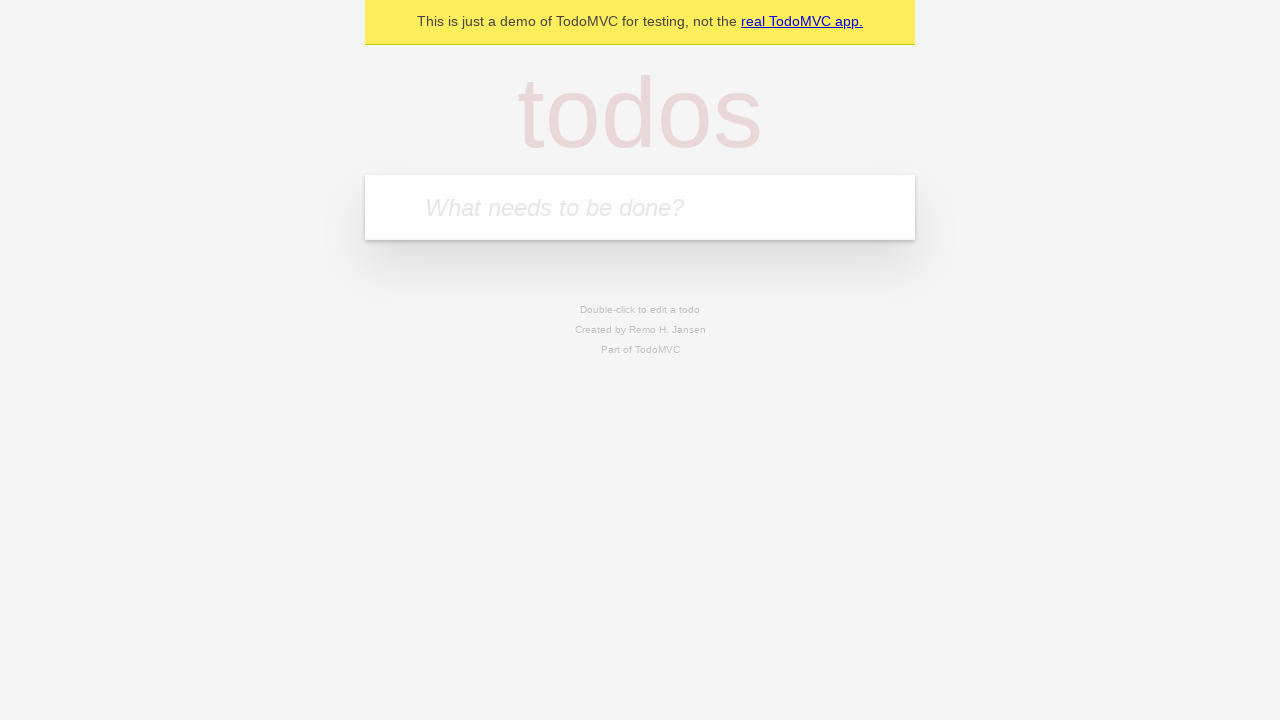

Located todo input field
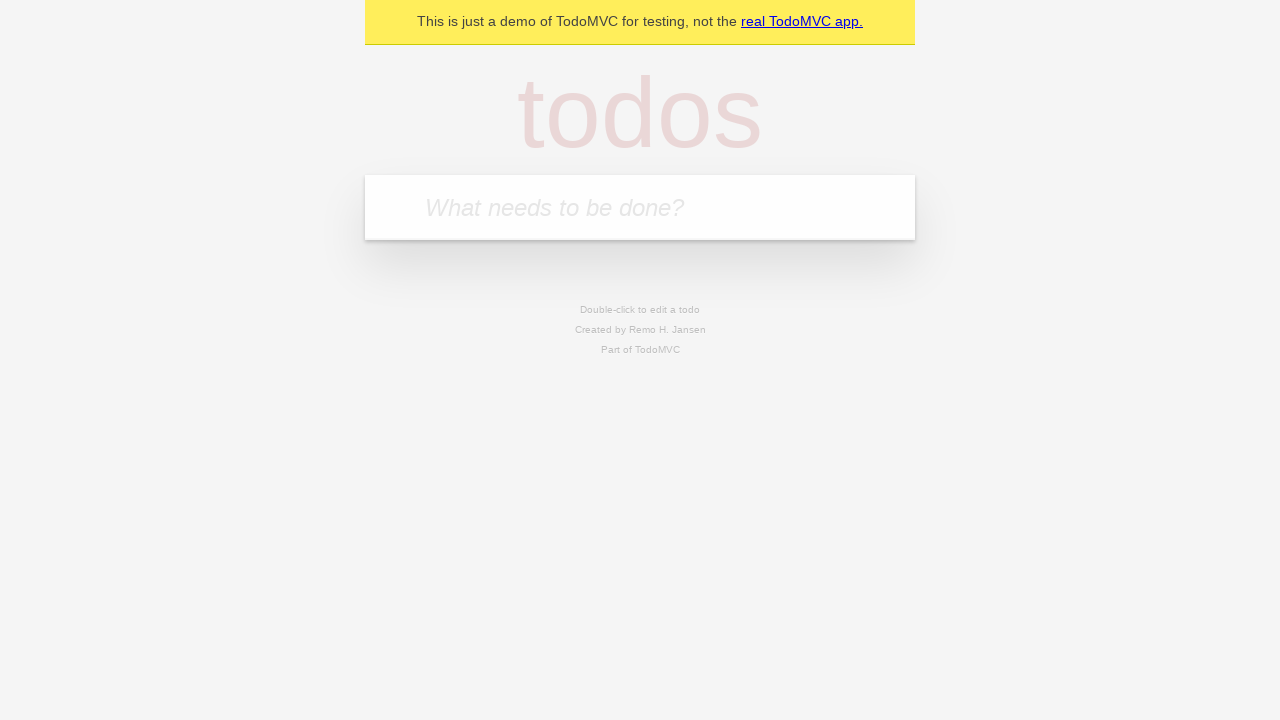

Entered first todo item: 'buy some cheese' on internal:attr=[placeholder="What needs to be done?"i]
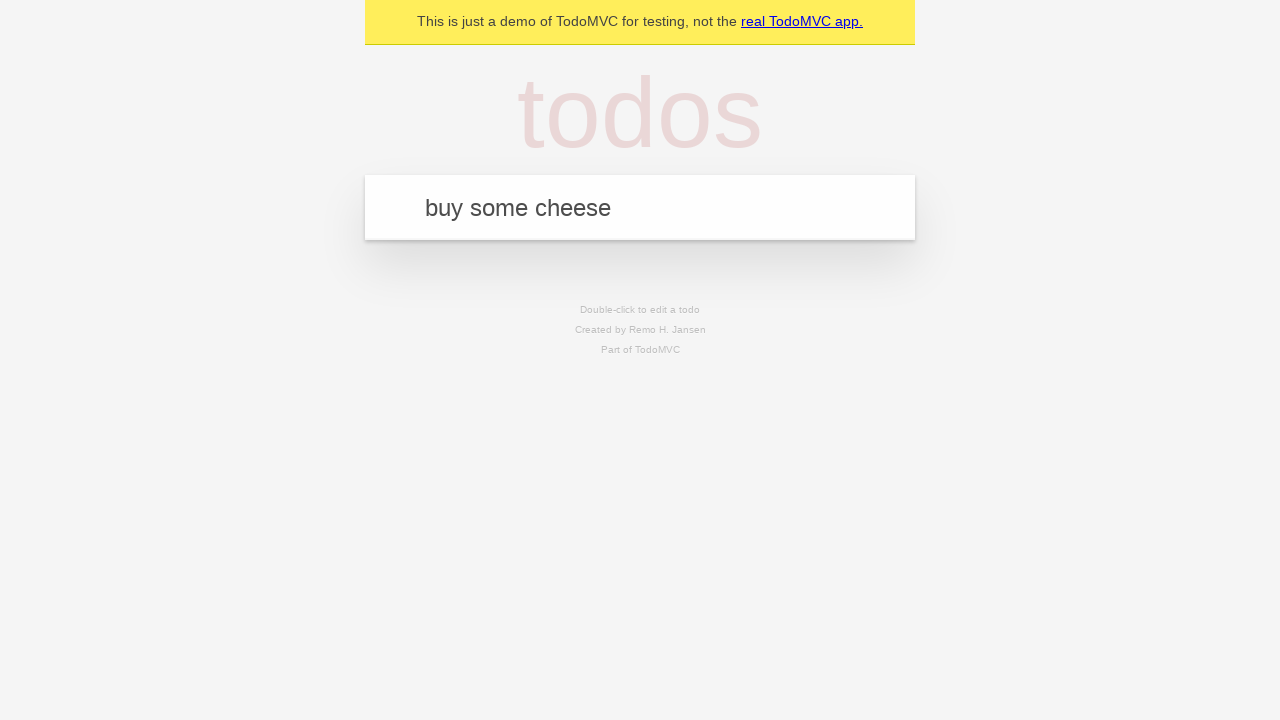

Submitted first todo item on internal:attr=[placeholder="What needs to be done?"i]
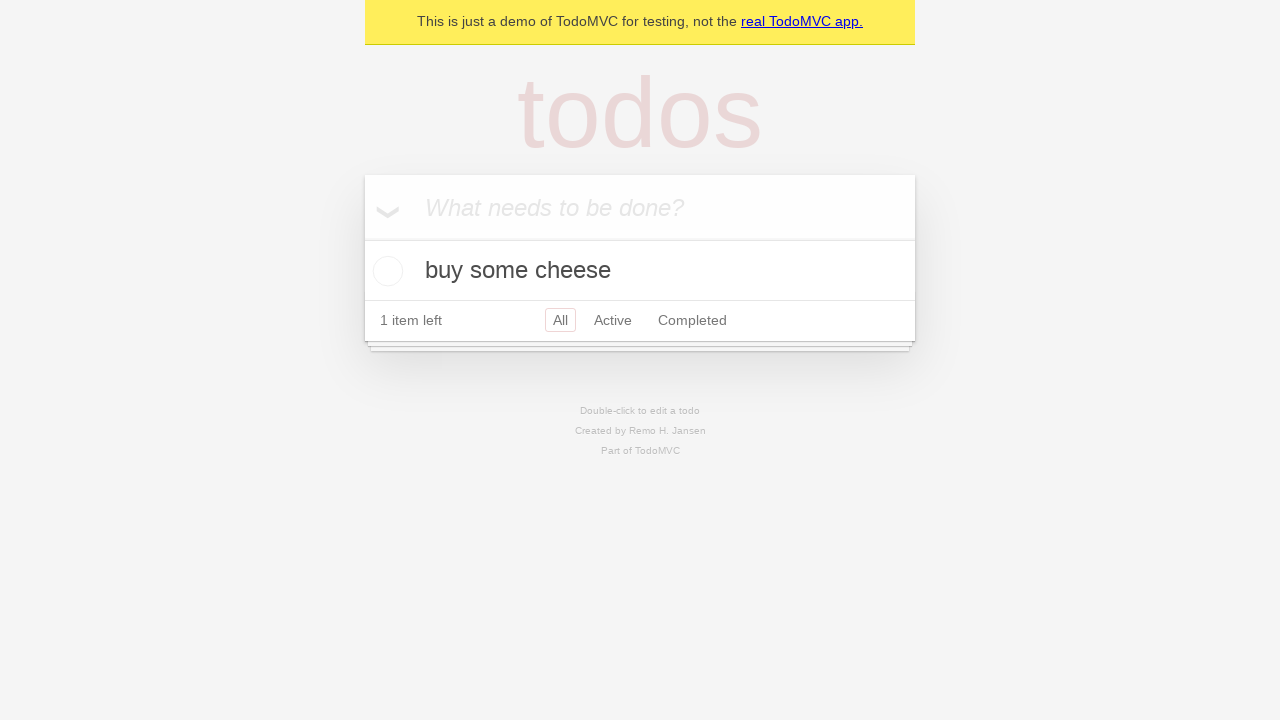

Entered second todo item: 'feed the cat' on internal:attr=[placeholder="What needs to be done?"i]
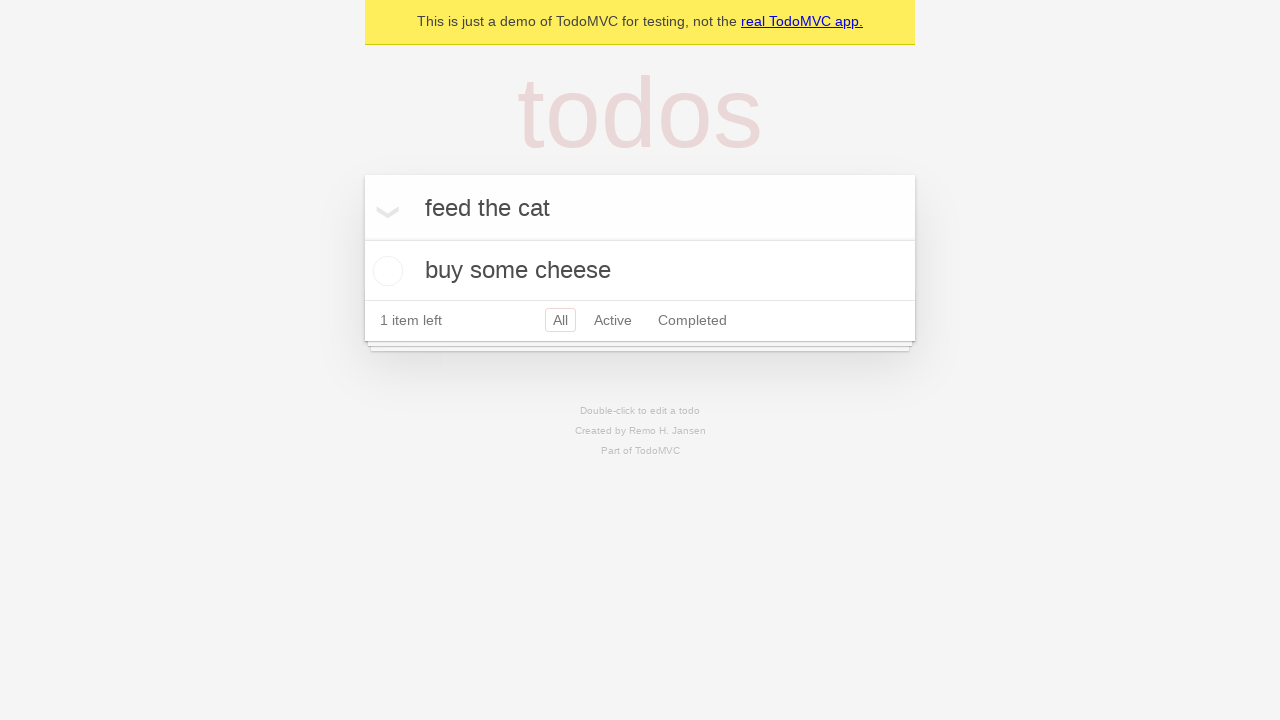

Submitted second todo item on internal:attr=[placeholder="What needs to be done?"i]
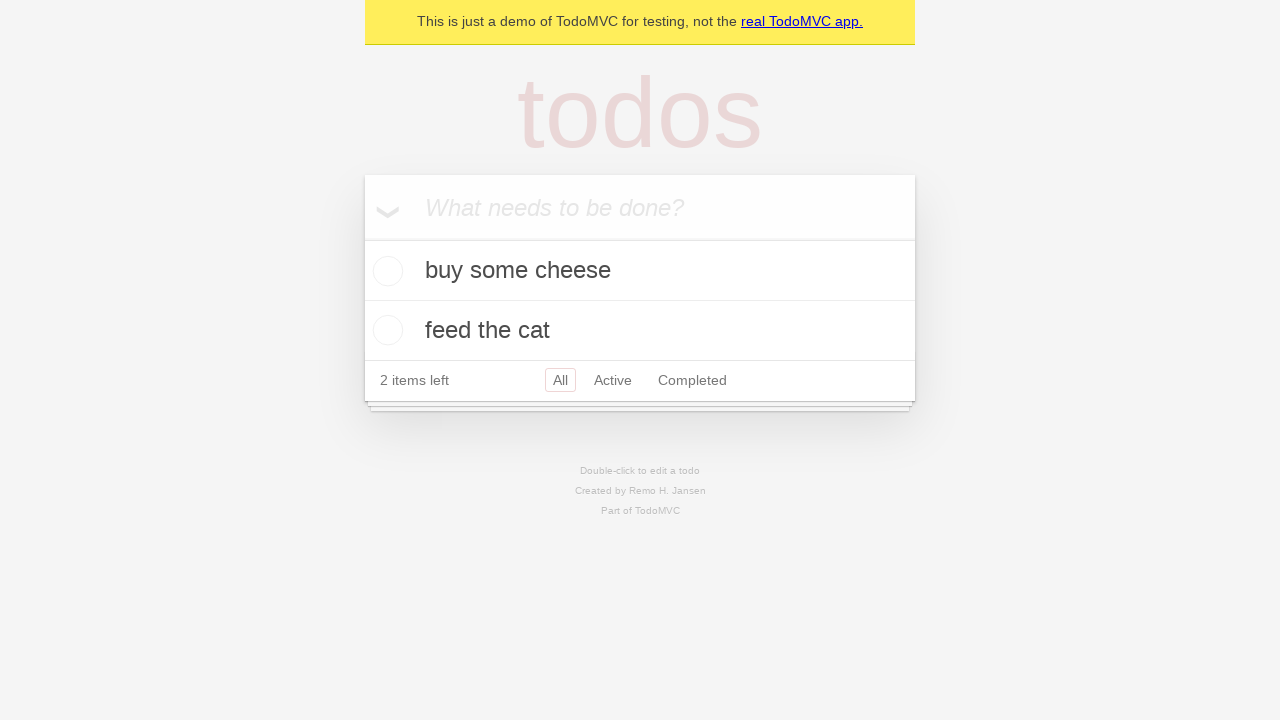

Located first todo item
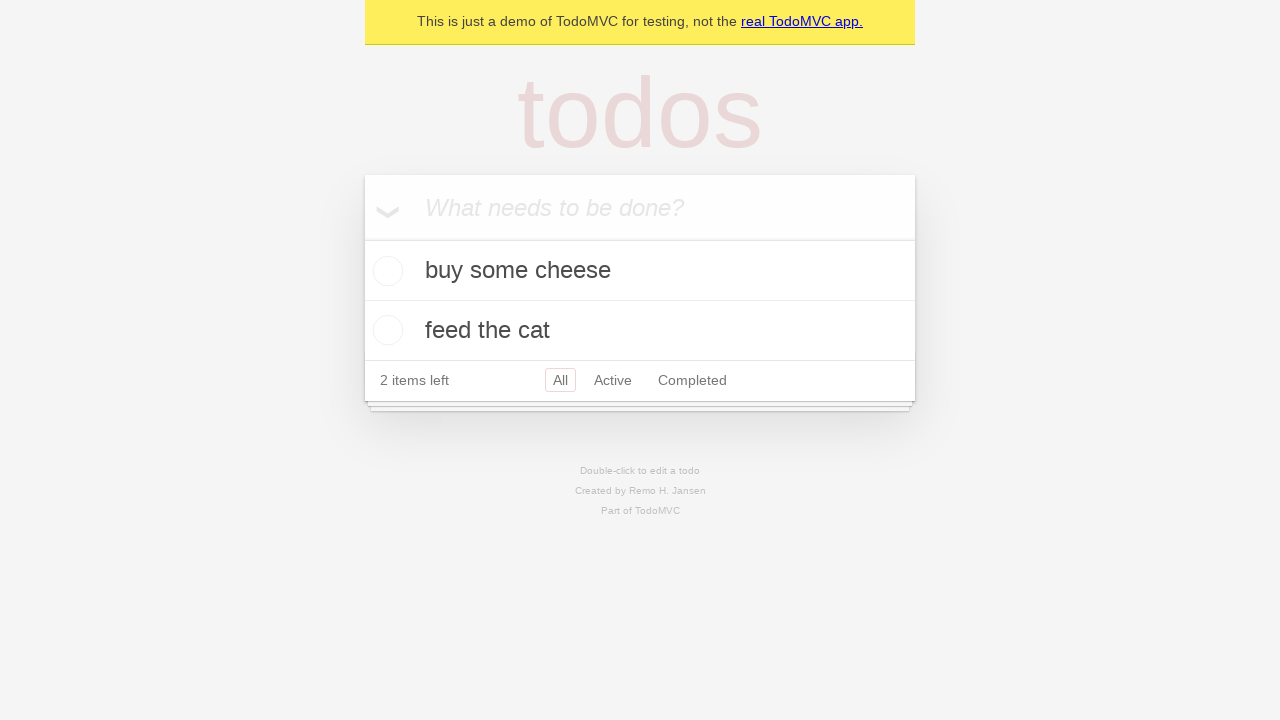

Marked first todo item as complete at (385, 271) on internal:testid=[data-testid="todo-item"s] >> nth=0 >> internal:role=checkbox
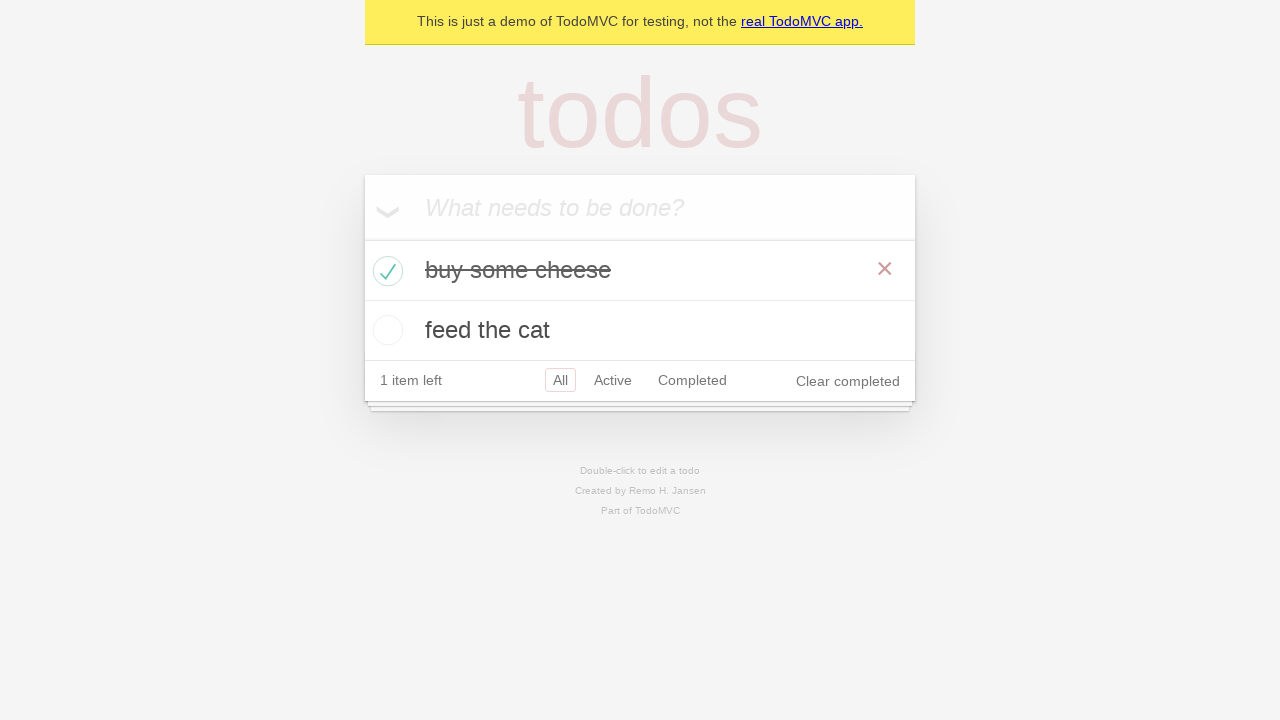

Located second todo item
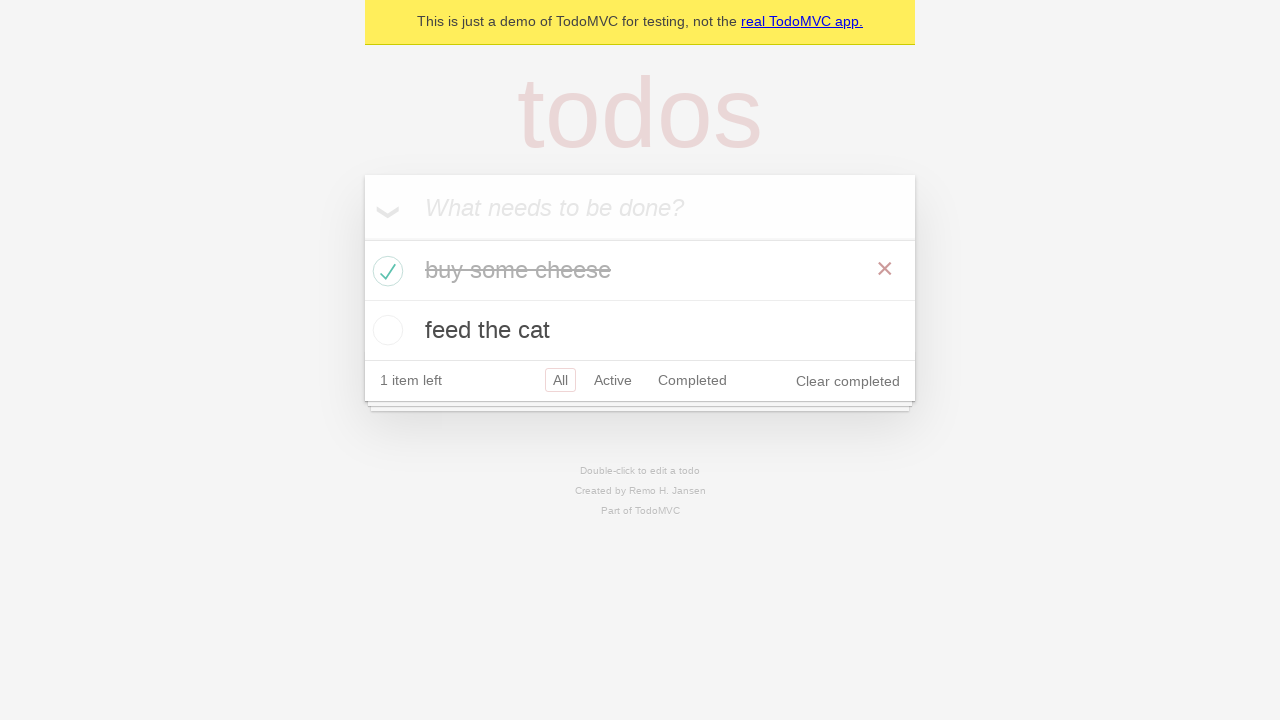

Marked second todo item as complete at (385, 330) on internal:testid=[data-testid="todo-item"s] >> nth=1 >> internal:role=checkbox
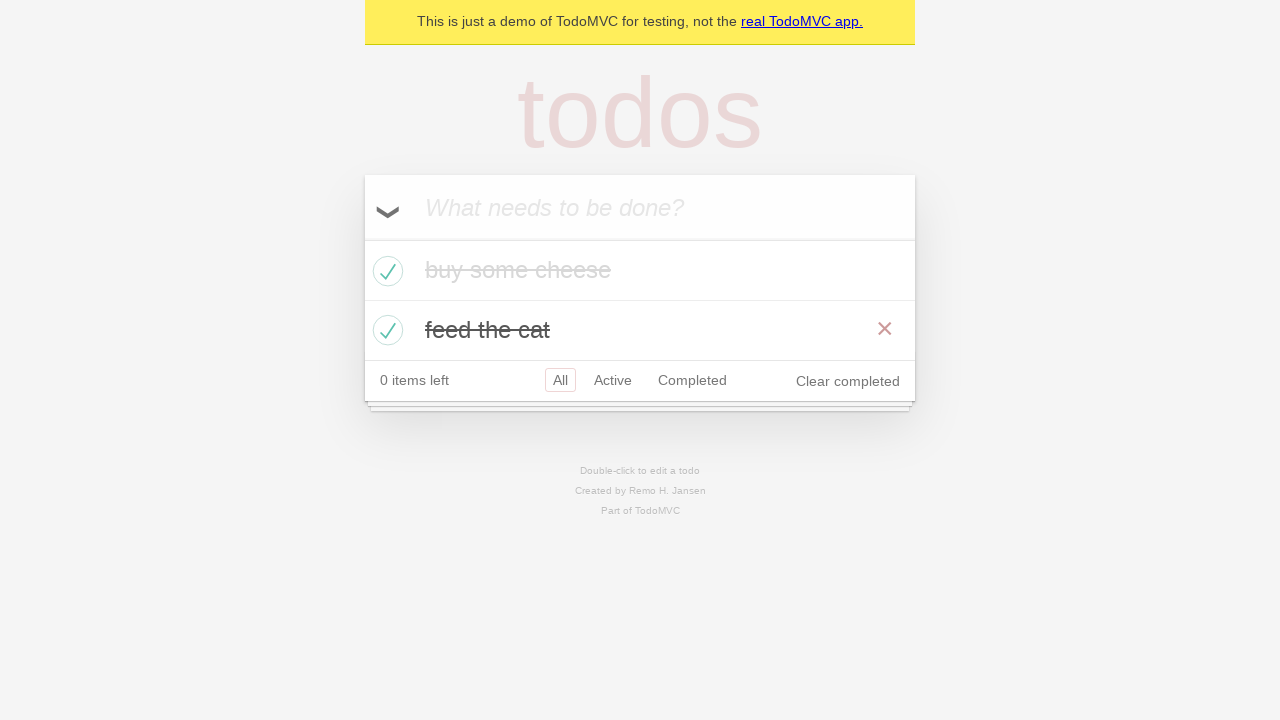

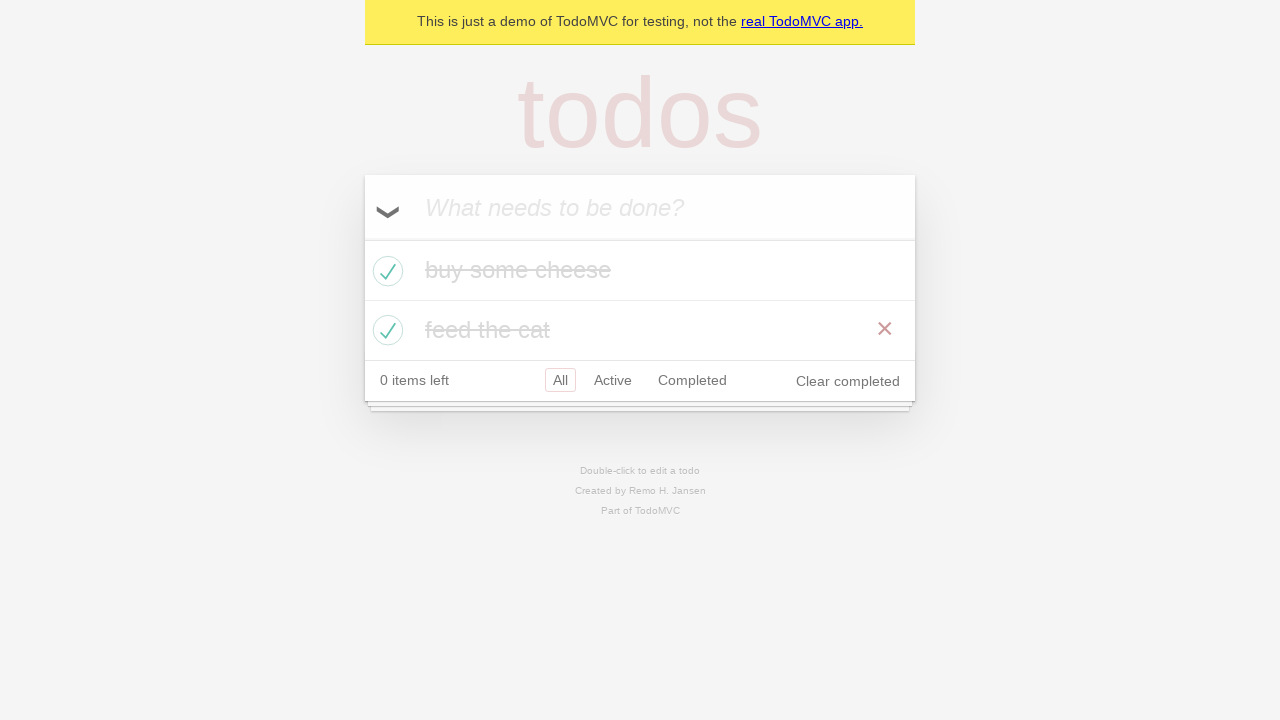